Tests flight booking flow by selecting departure and destination cities, finding flights, and choosing a flight option.

Starting URL: https://blazedemo.com

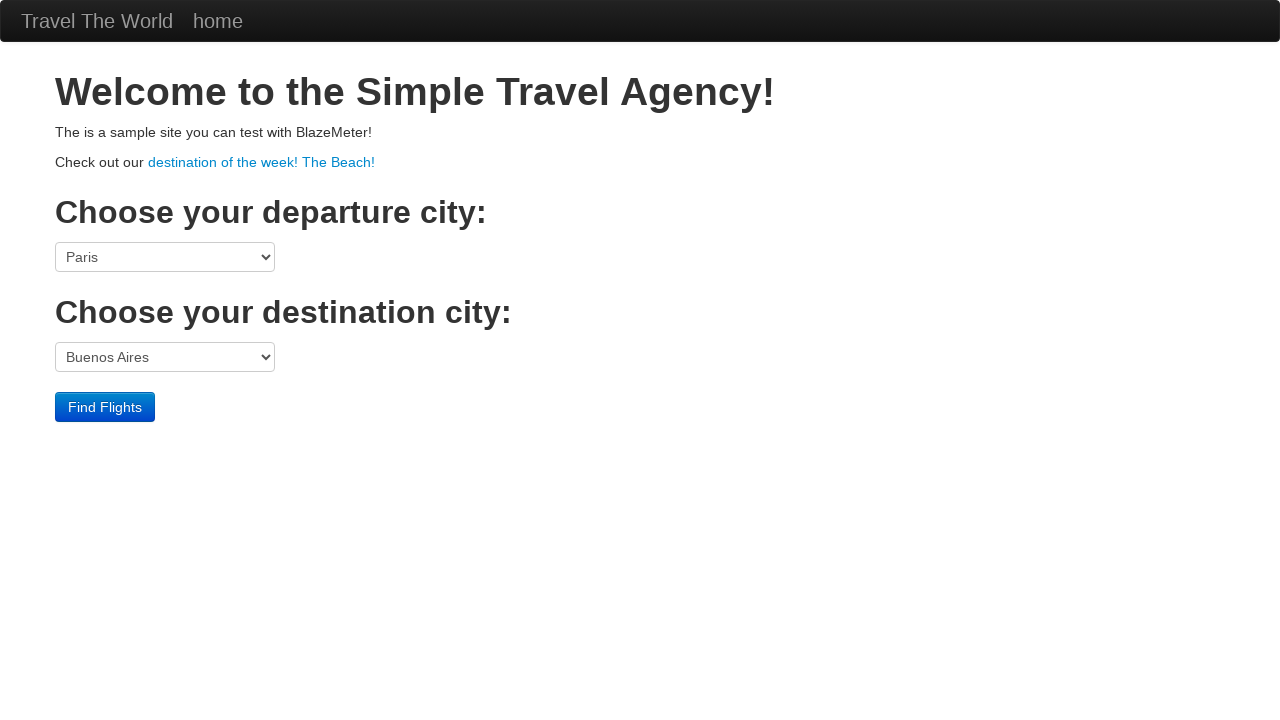

Selected Paris as departure city on select[name='fromPort']
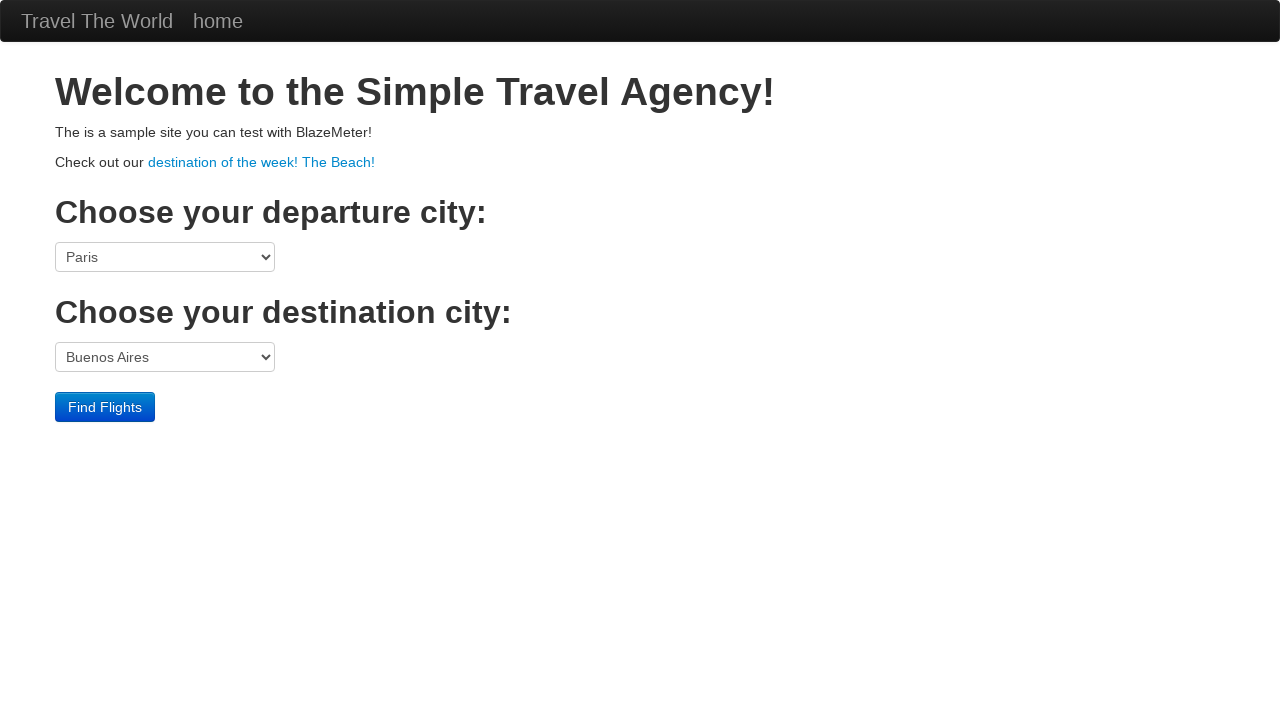

Selected New York as destination city on select[name='toPort']
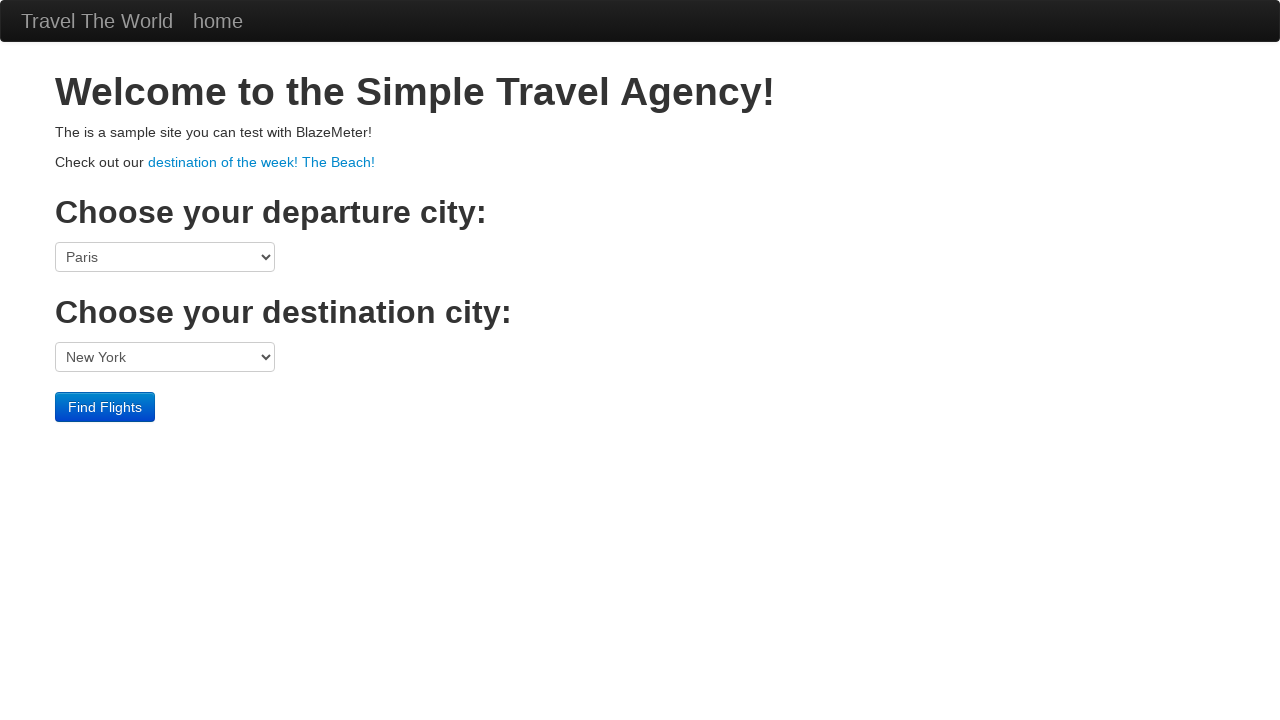

Clicked Find Flights button to search for available flights at (105, 407) on xpath=//input[@value='Find Flights']
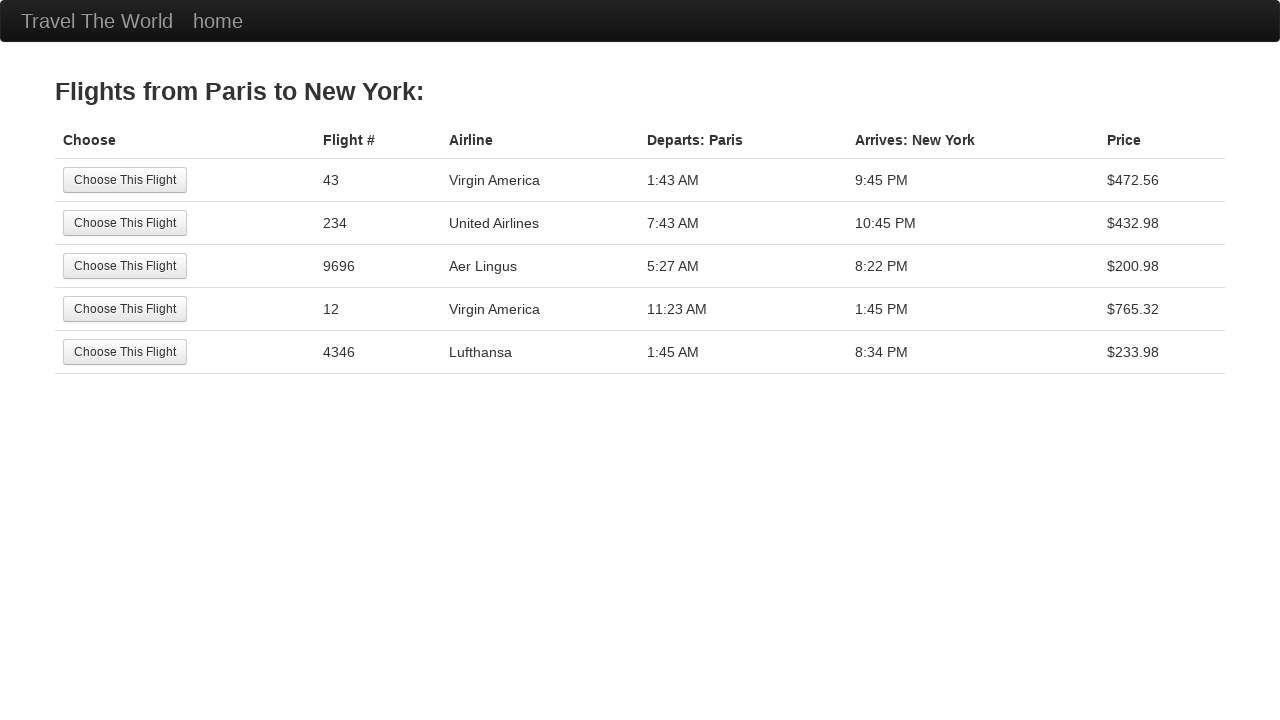

Flight results loaded with available options
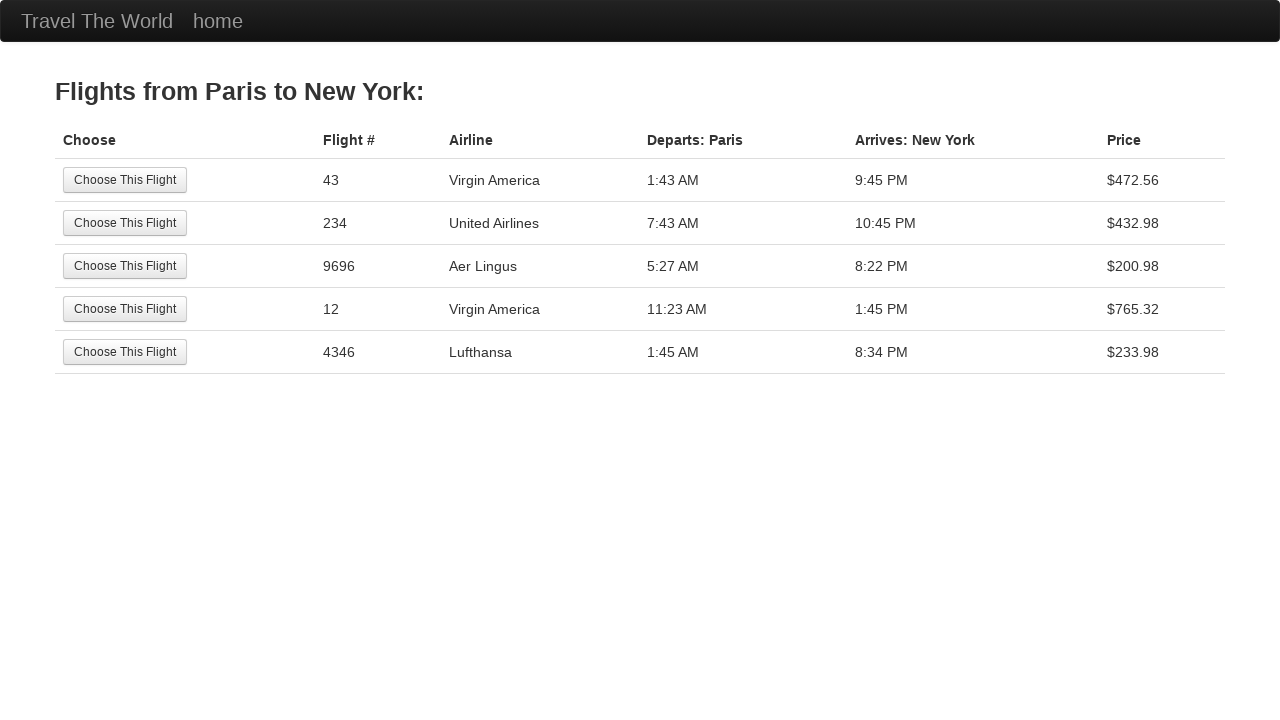

Selected a flight option by clicking Choose This Flight button at (125, 180) on xpath=//input[@value='Choose This Flight']
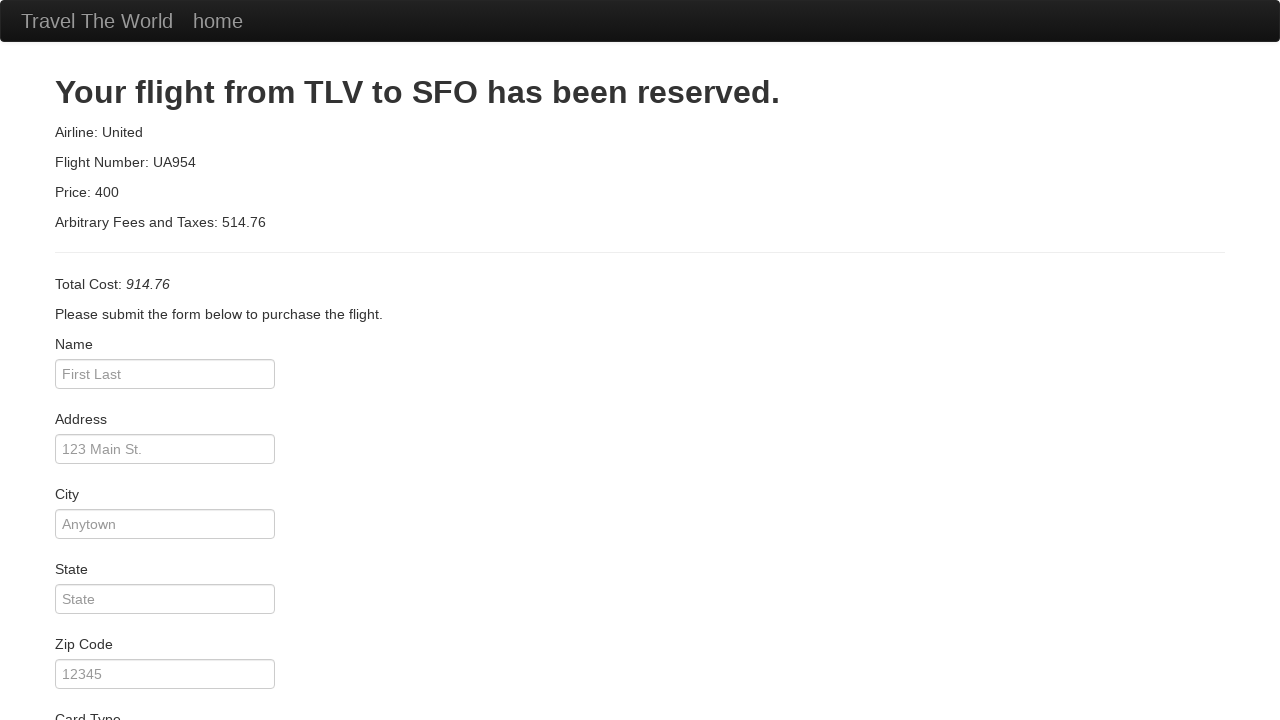

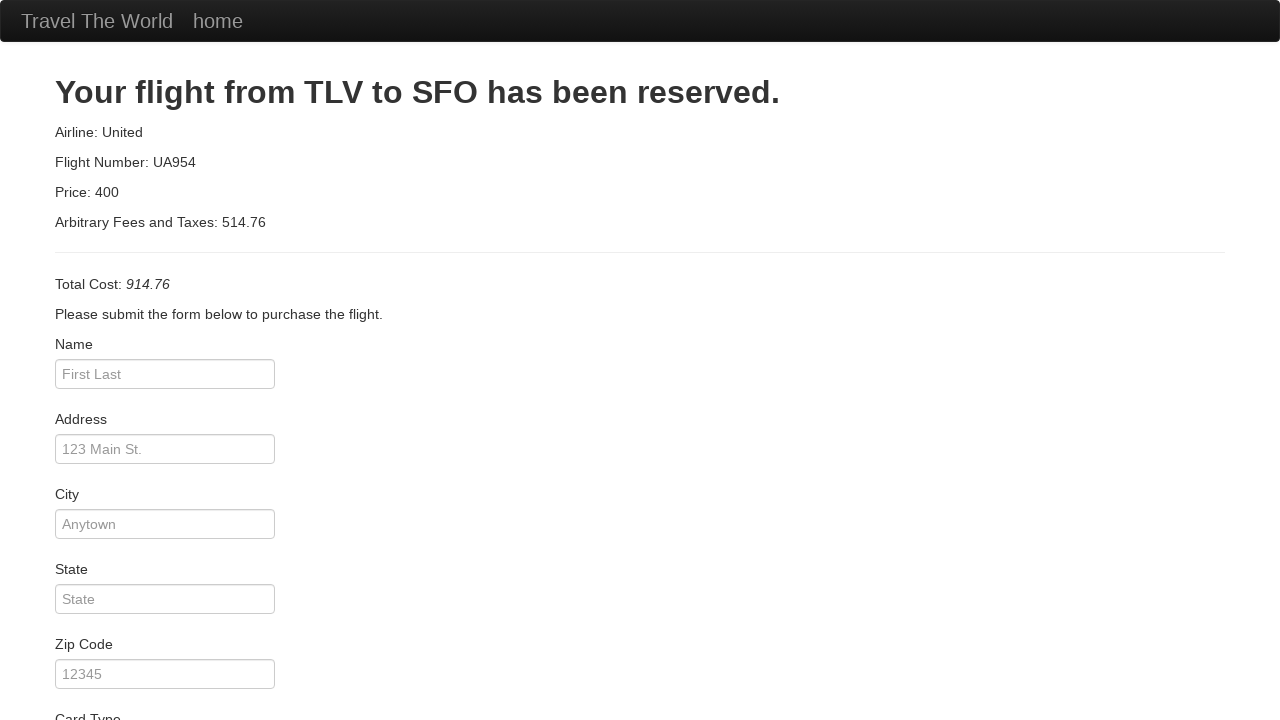